Tests clearing the complete state of all items by toggling all on then off

Starting URL: https://demo.playwright.dev/todomvc

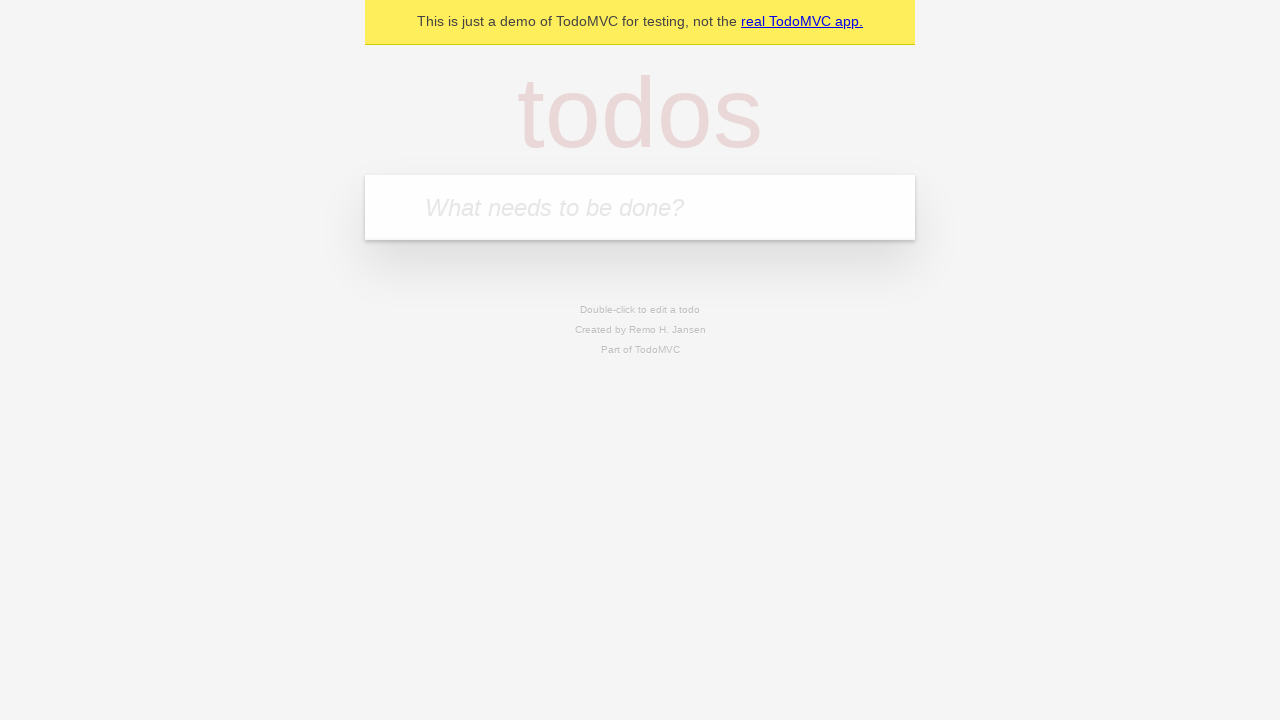

Filled todo input with 'buy some cheese' on internal:attr=[placeholder="What needs to be done?"i]
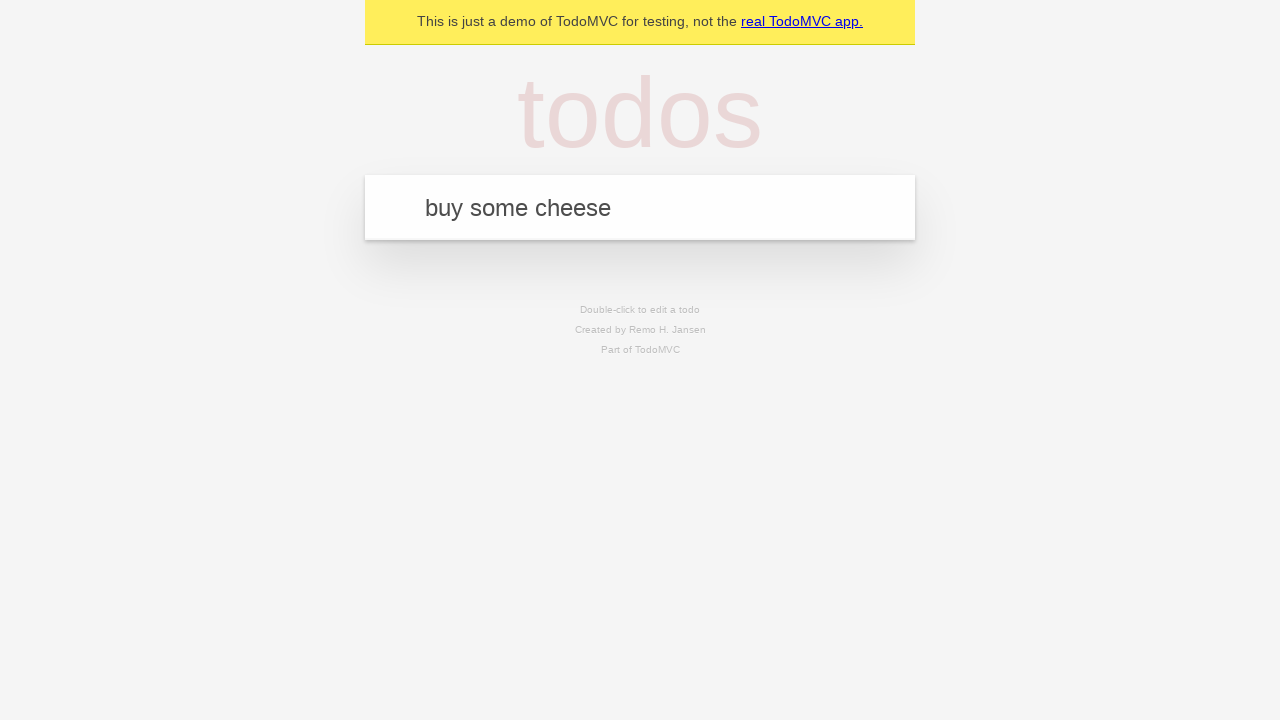

Pressed Enter to create first todo on internal:attr=[placeholder="What needs to be done?"i]
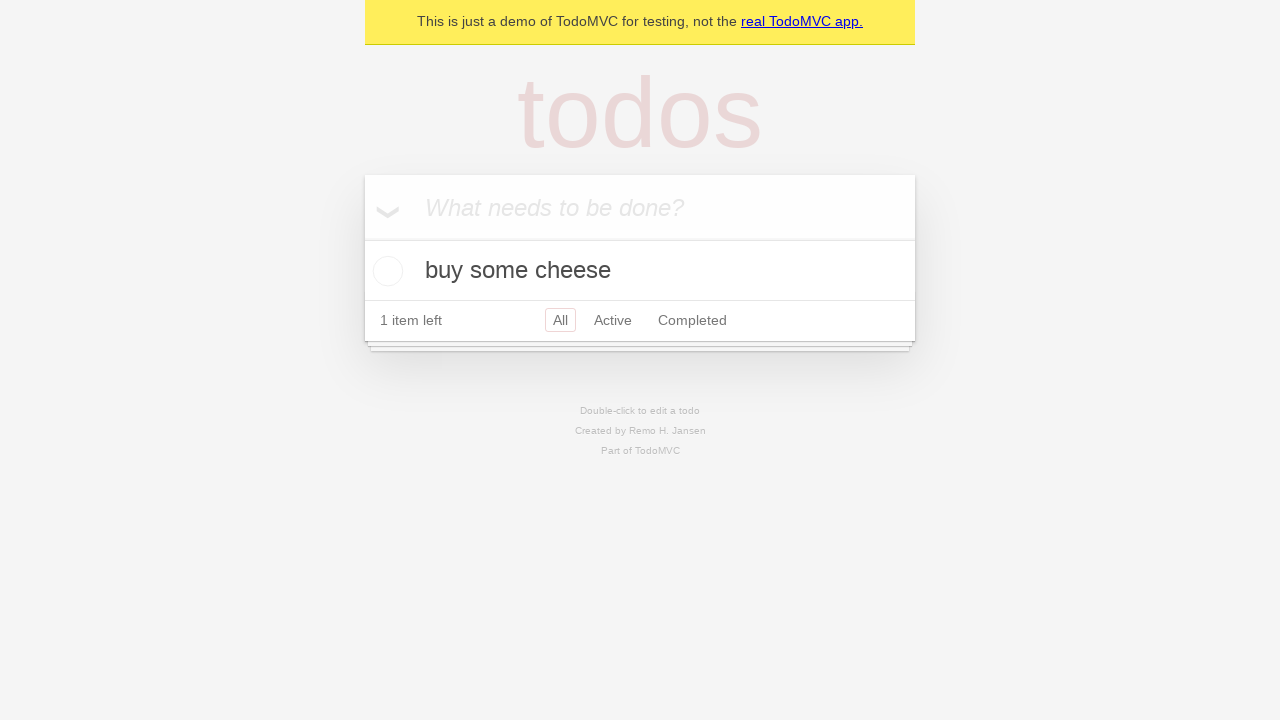

Filled todo input with 'feed the cat' on internal:attr=[placeholder="What needs to be done?"i]
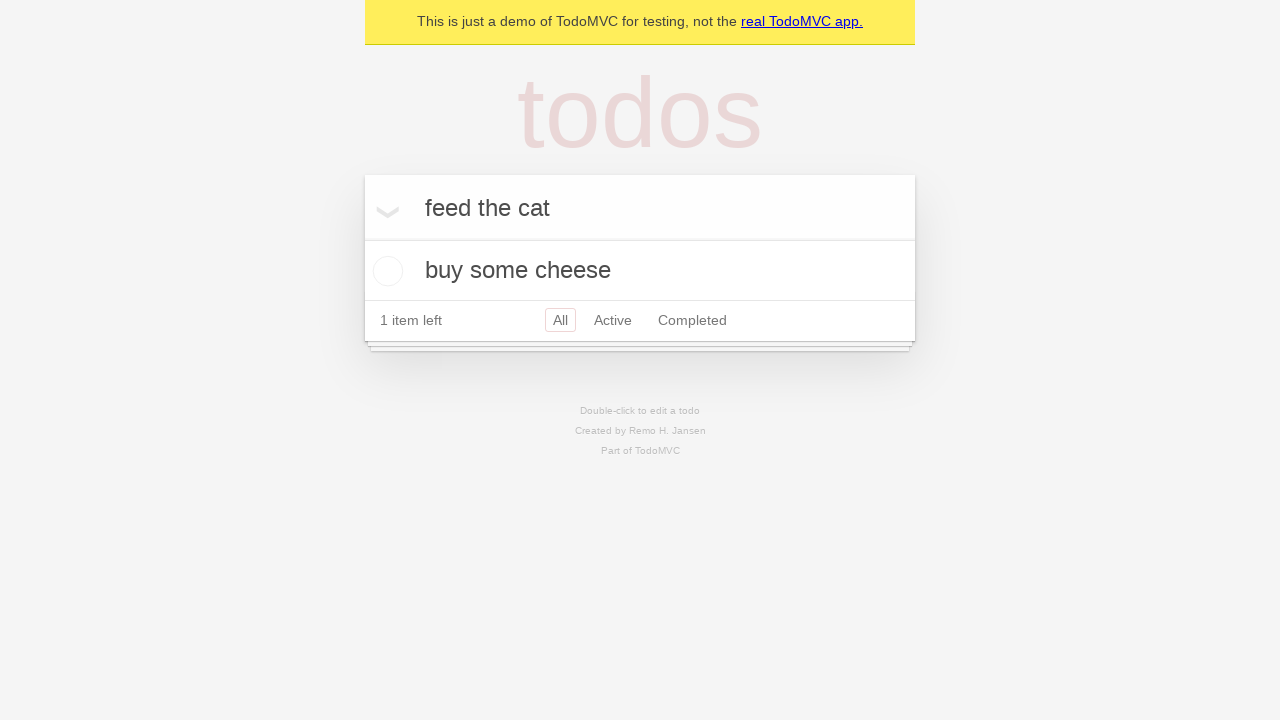

Pressed Enter to create second todo on internal:attr=[placeholder="What needs to be done?"i]
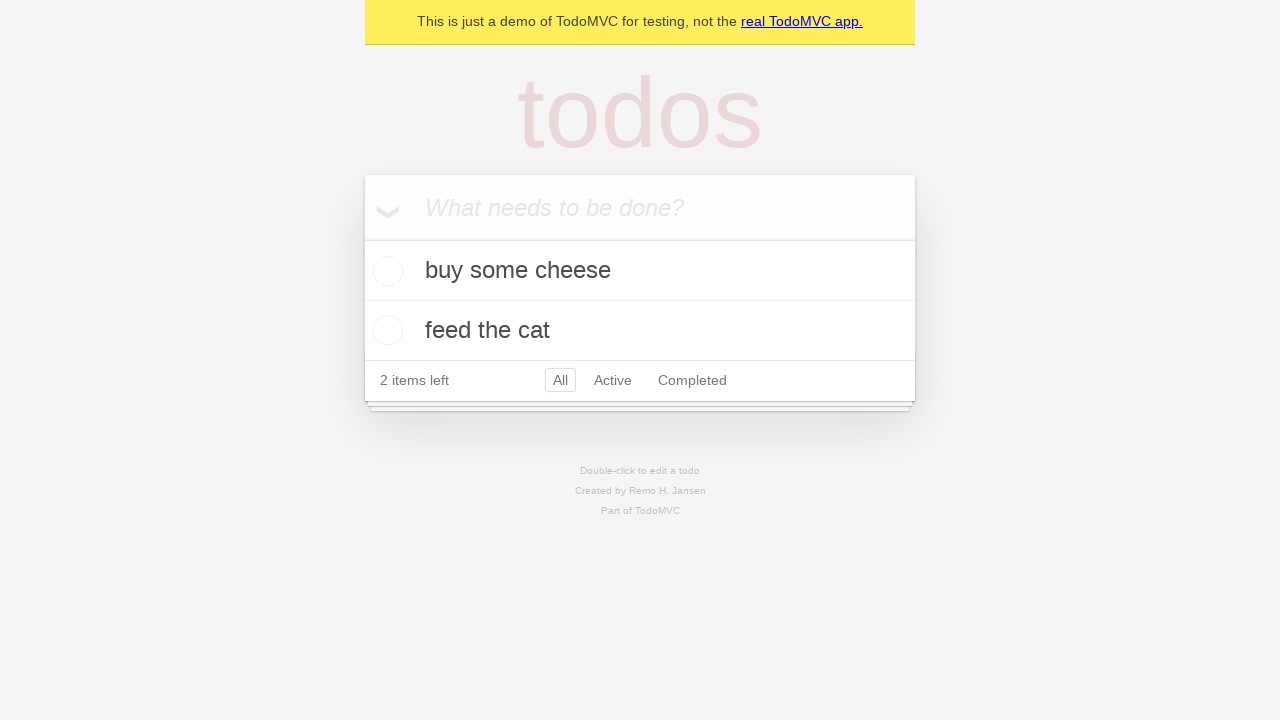

Filled todo input with 'book a doctors appointment' on internal:attr=[placeholder="What needs to be done?"i]
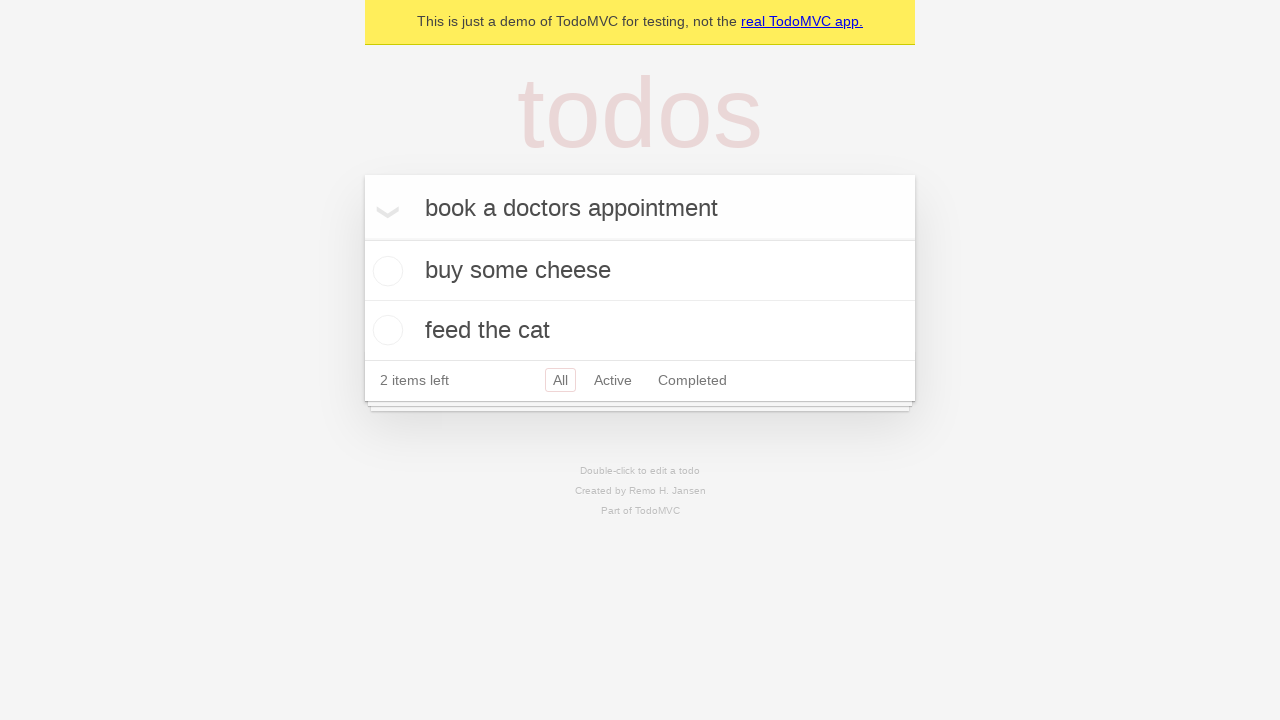

Pressed Enter to create third todo on internal:attr=[placeholder="What needs to be done?"i]
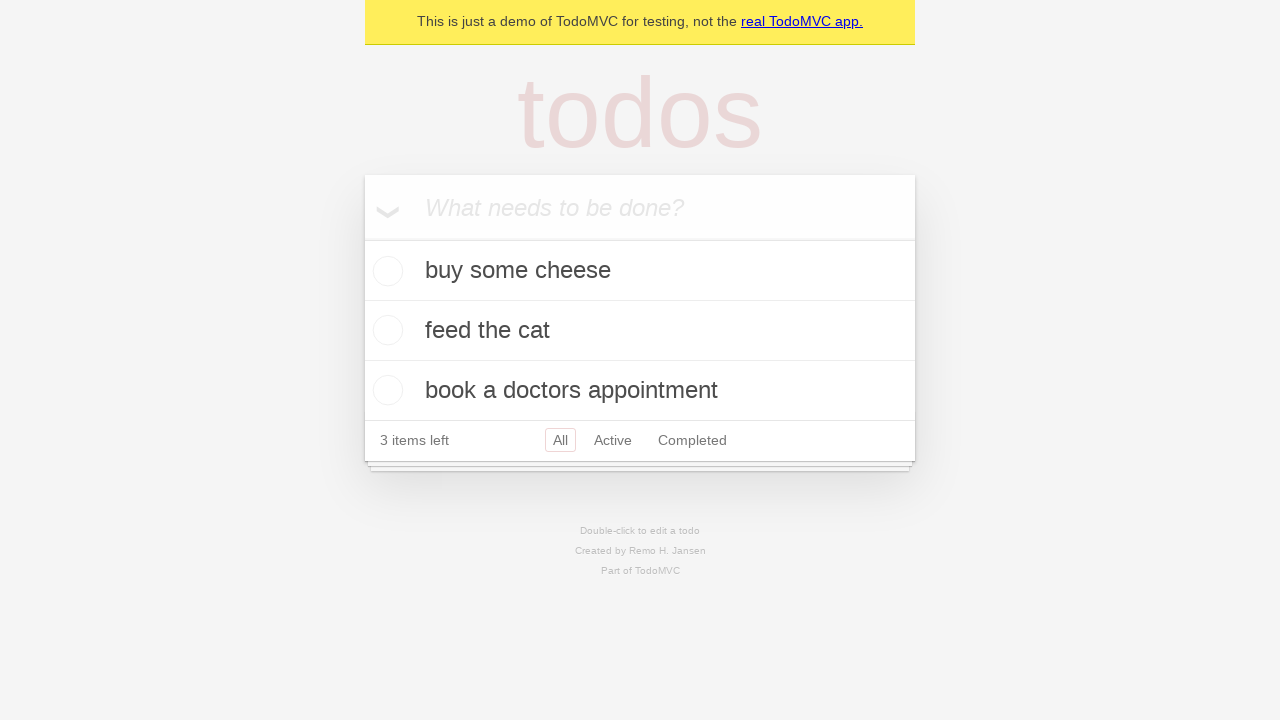

Checked 'Mark all as complete' to mark all todos as complete at (362, 238) on internal:label="Mark all as complete"i
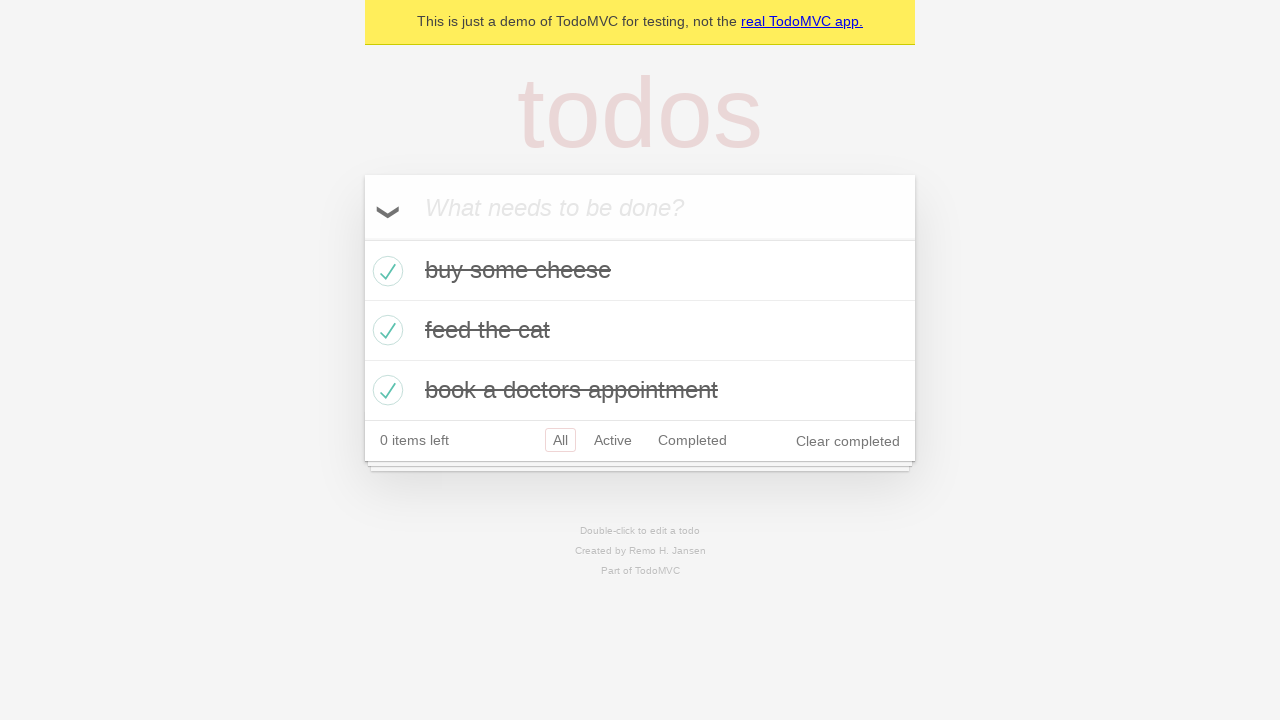

Unchecked 'Mark all as complete' to clear the complete state of all items at (362, 238) on internal:label="Mark all as complete"i
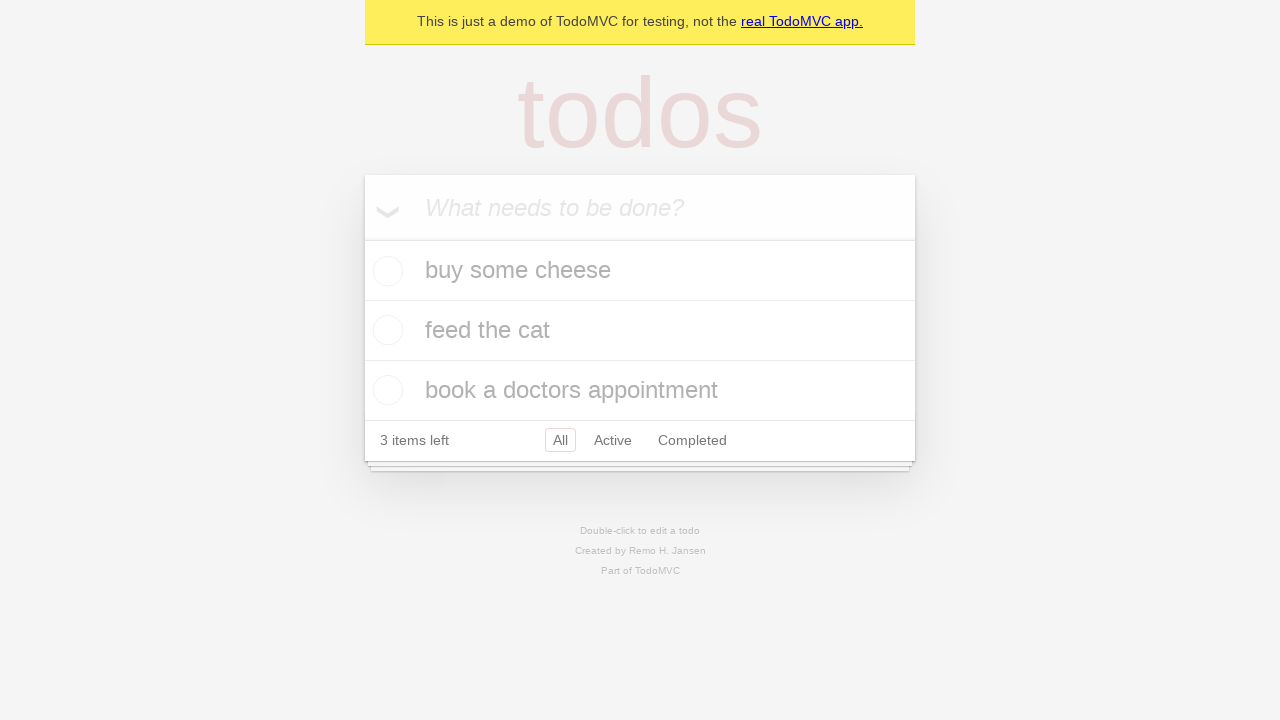

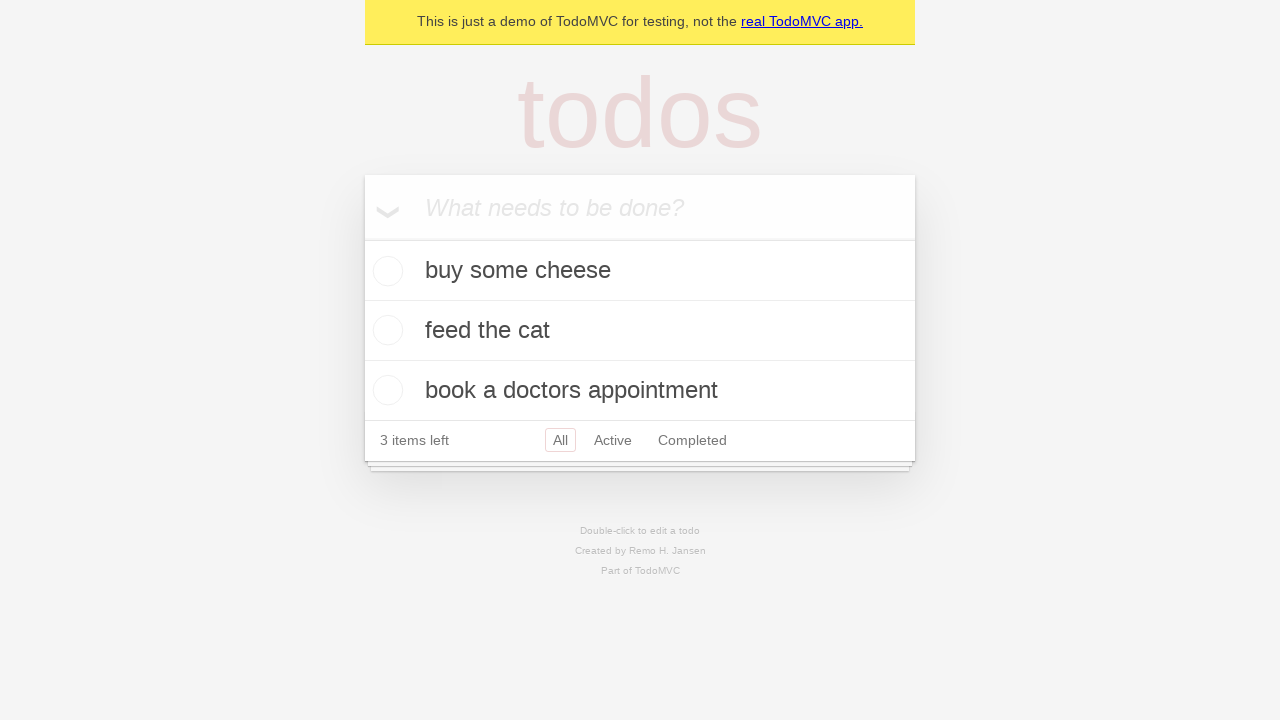